Tests various form interactions on a contact form sample page including dropdowns, checkboxes, radio buttons and text fields

Starting URL: https://www.mycontactform.com/samples.php

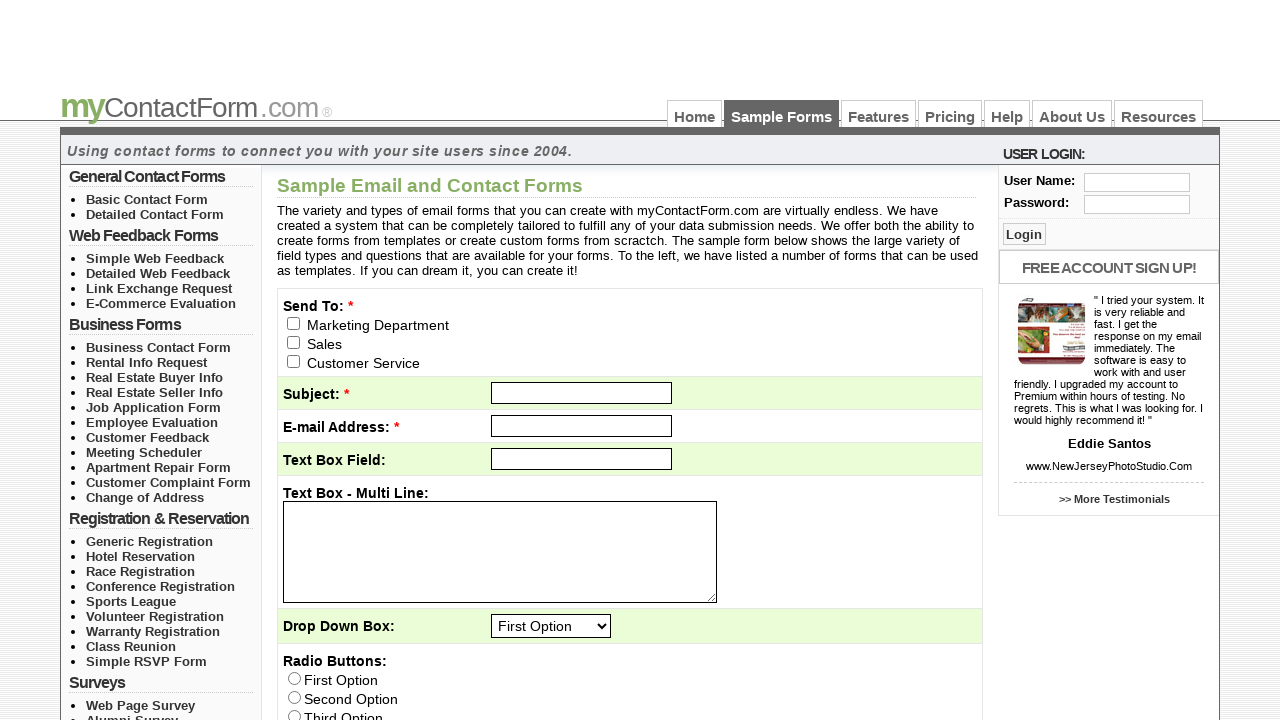

Navigated to contact form sample page
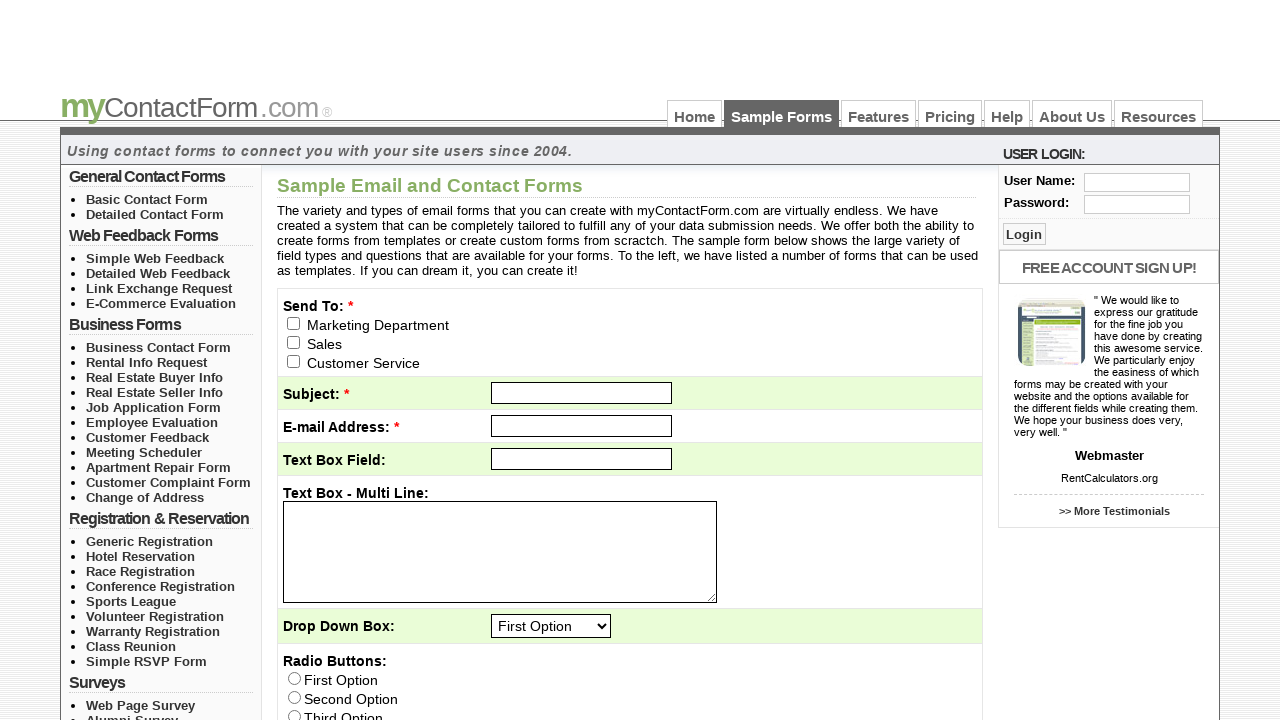

Clicked email recipient checkbox at (294, 323) on input[name='email_to[]']
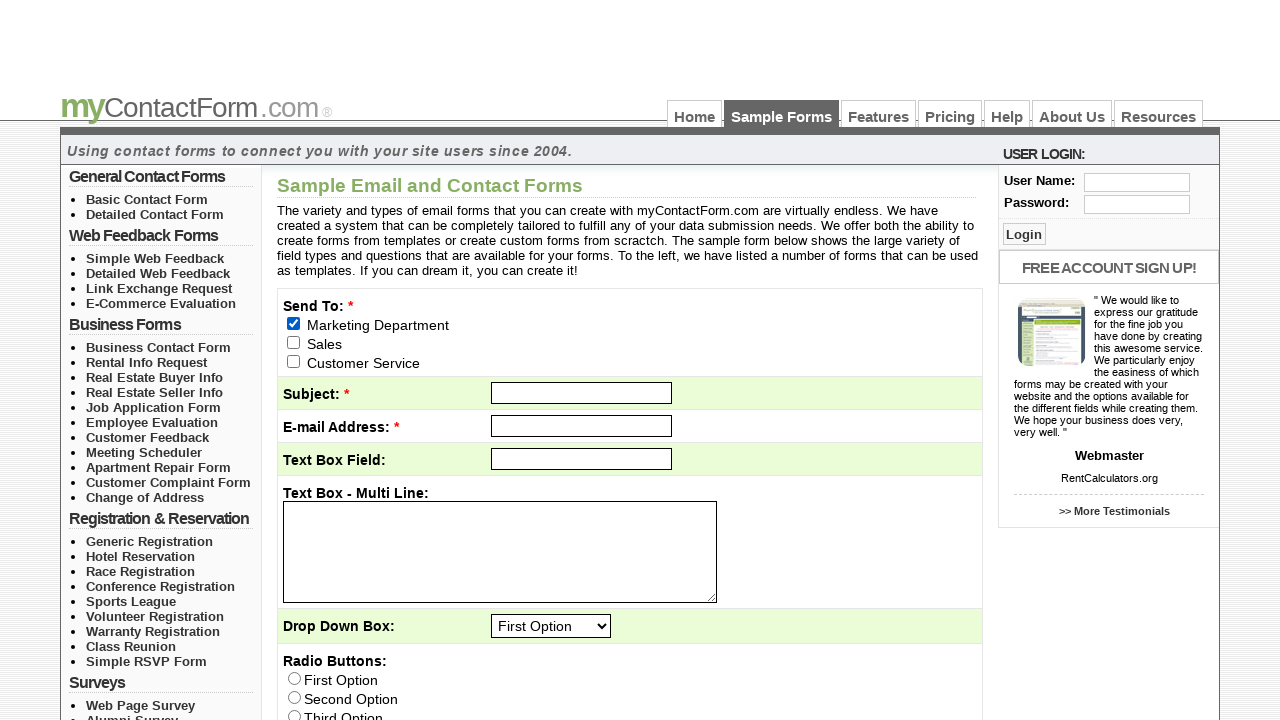

Filled subject field with 'Hi' on #subject
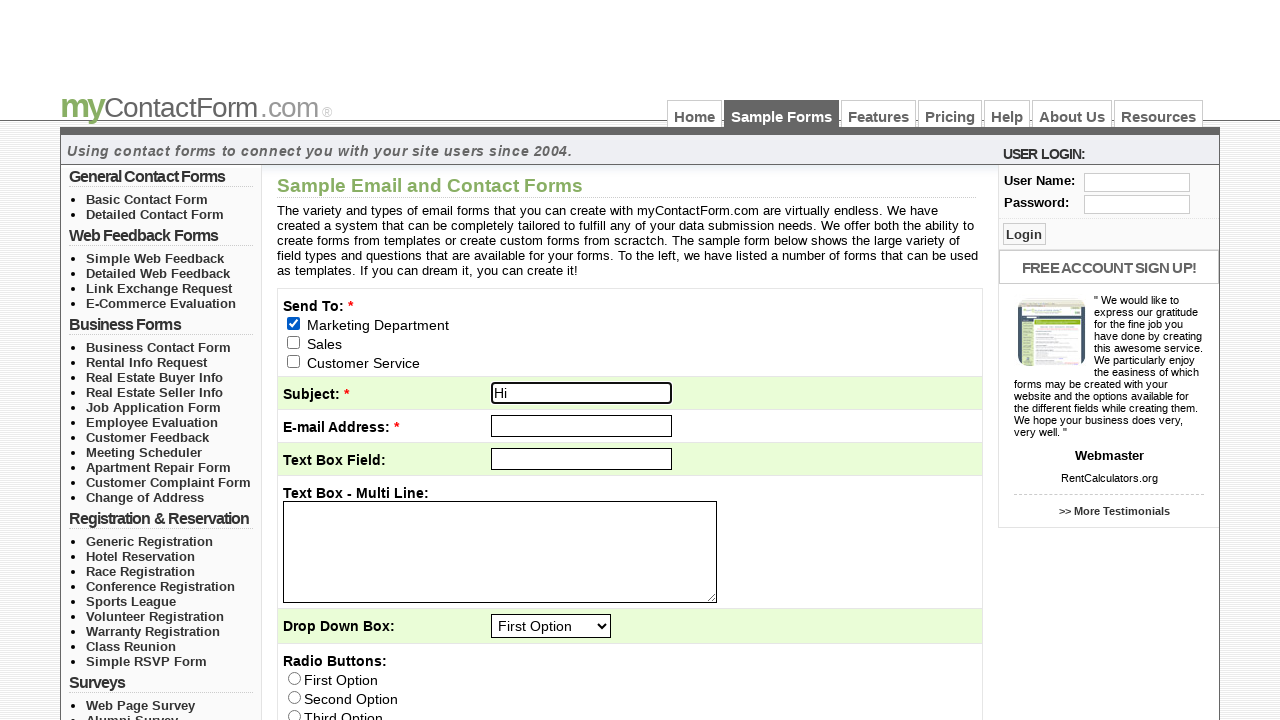

Filled message textarea with 'very large text' on textarea#q2
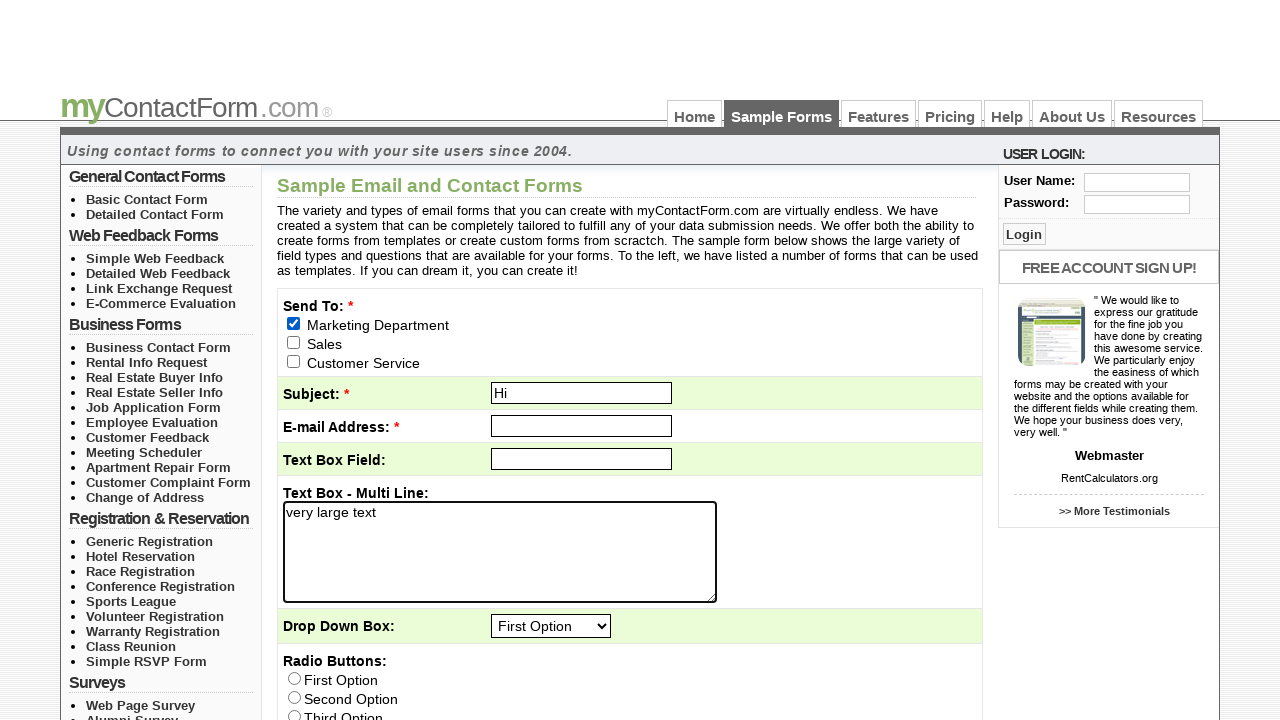

Selected 'Second Option' from dropdown by label on select[name='q3']
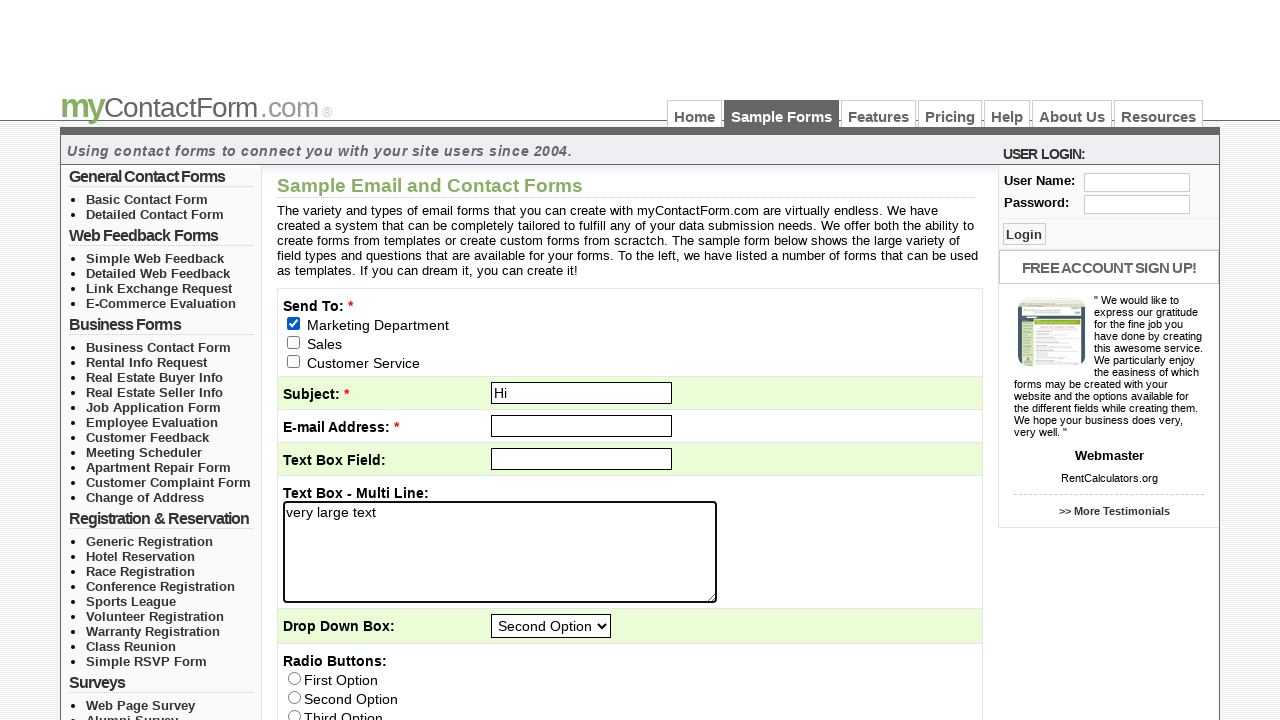

Selected option at index 3 from dropdown on select[name='q3']
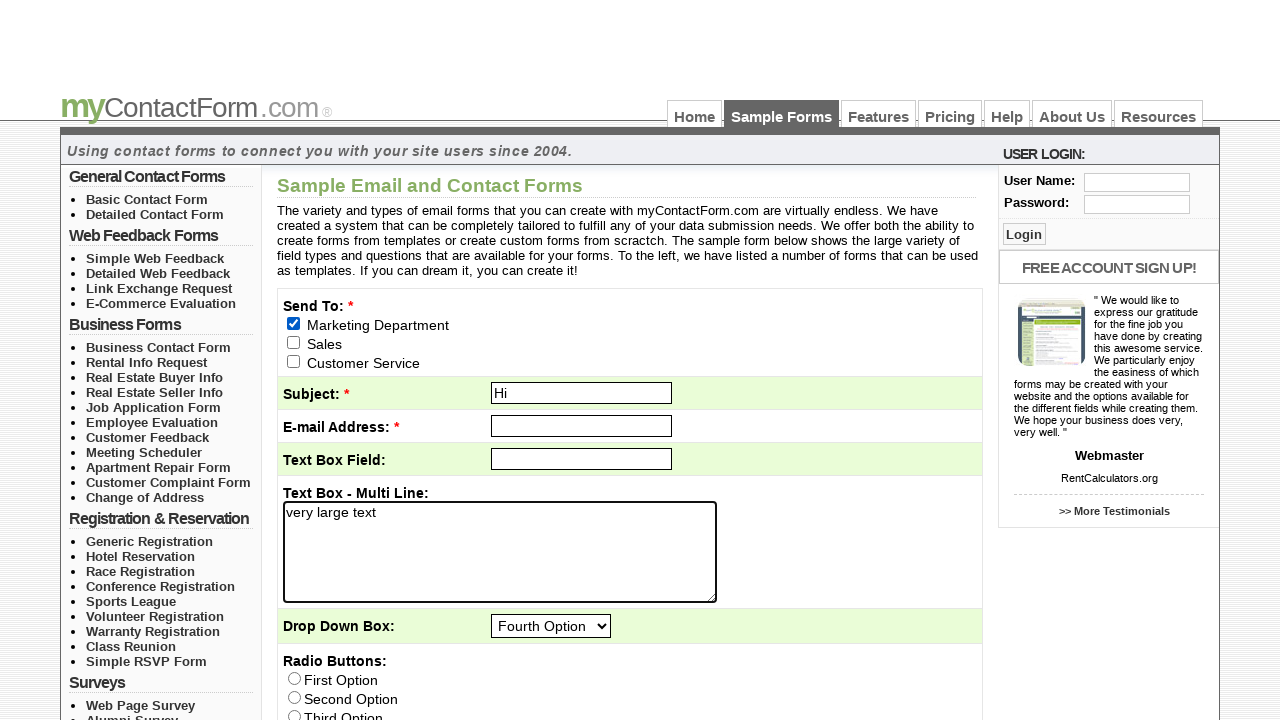

Clicked radio button with value 'Second Option' at (294, 697) on input[value='Second Option']
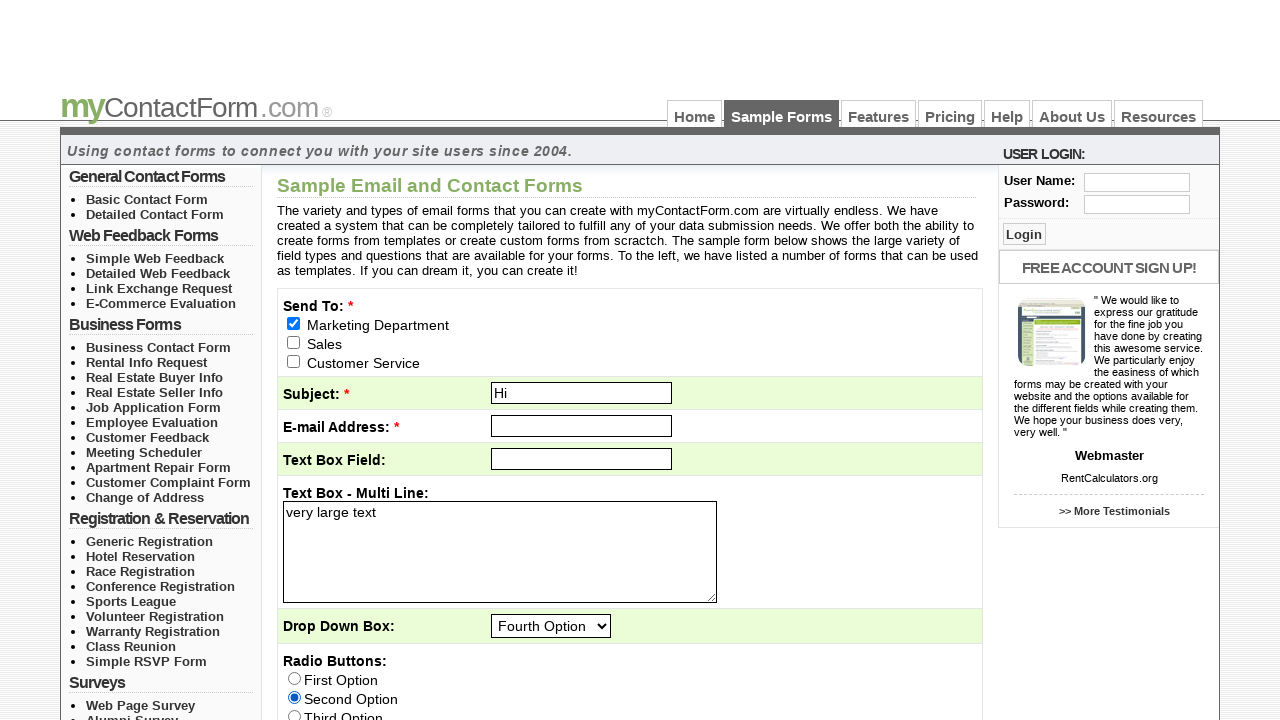

Clicked 'First Check Box' checkbox at (502, 360) on input[value='First Check Box']
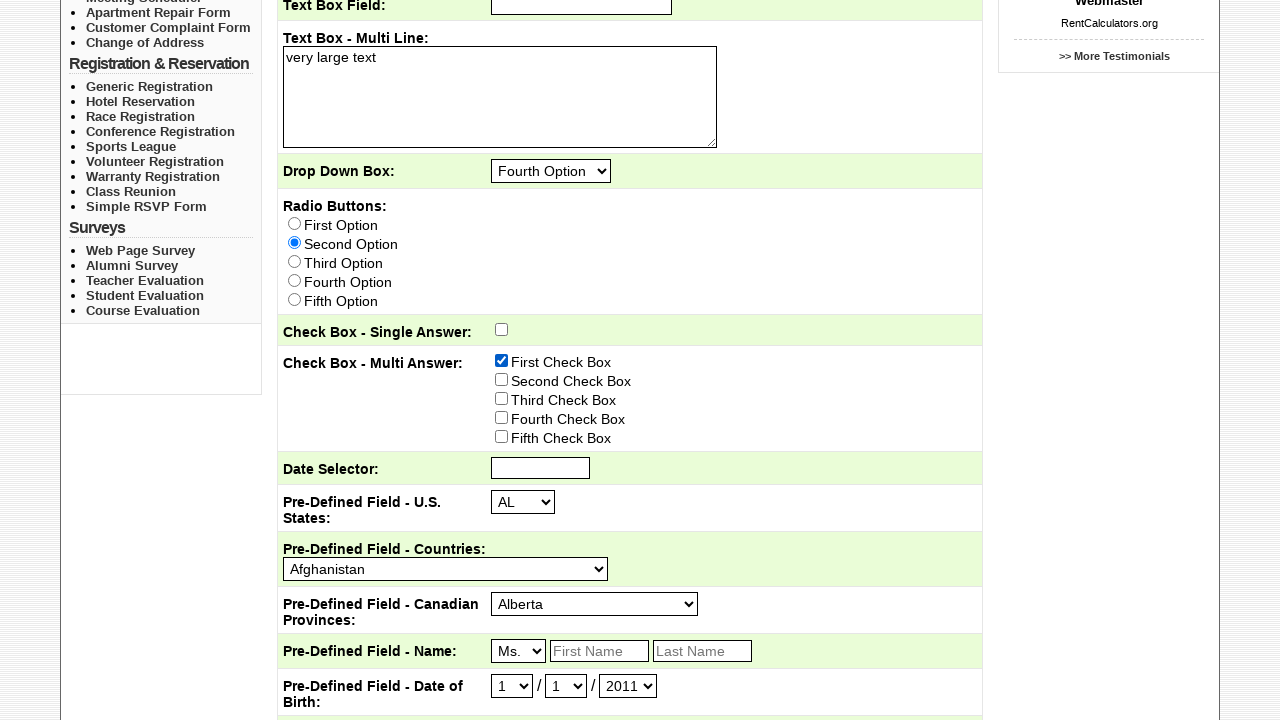

Clicked 'Second Check Box' checkbox at (502, 379) on input[value='Second Check Box']
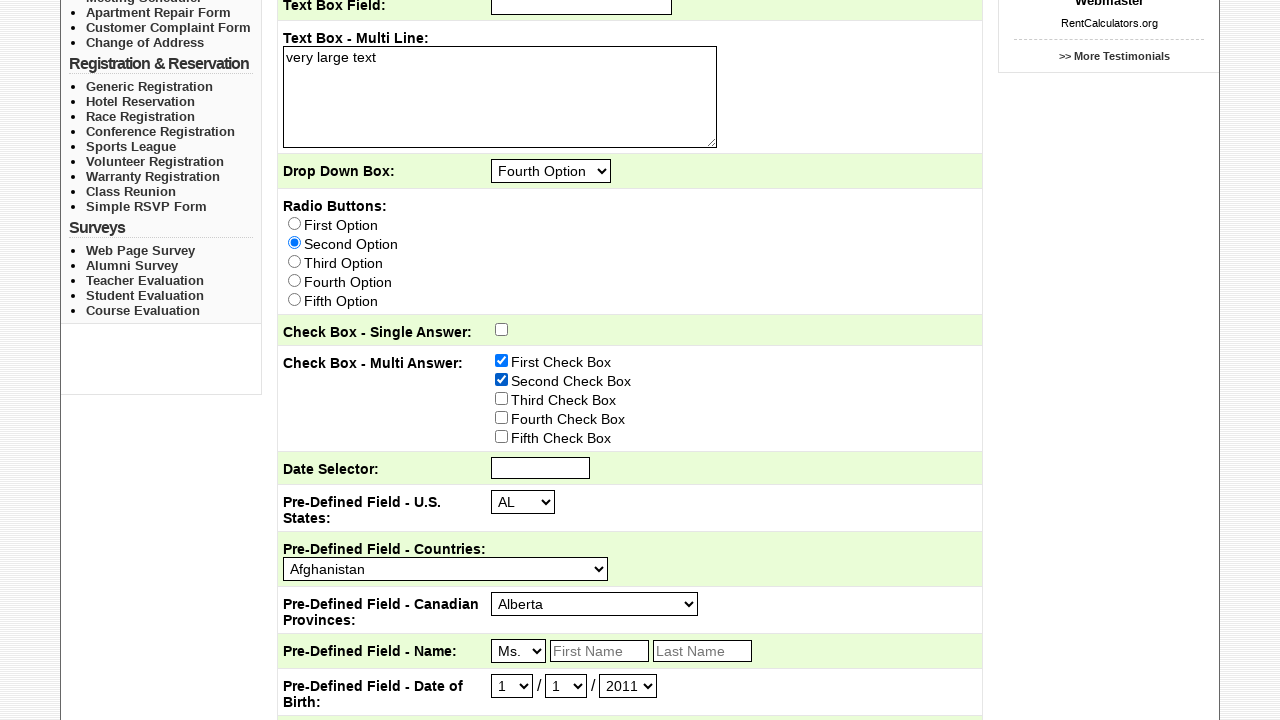

Clicked checkbox containing 'Second' in value using XPath at (294, 242) on xpath=//input[contains(@value,'Second')]
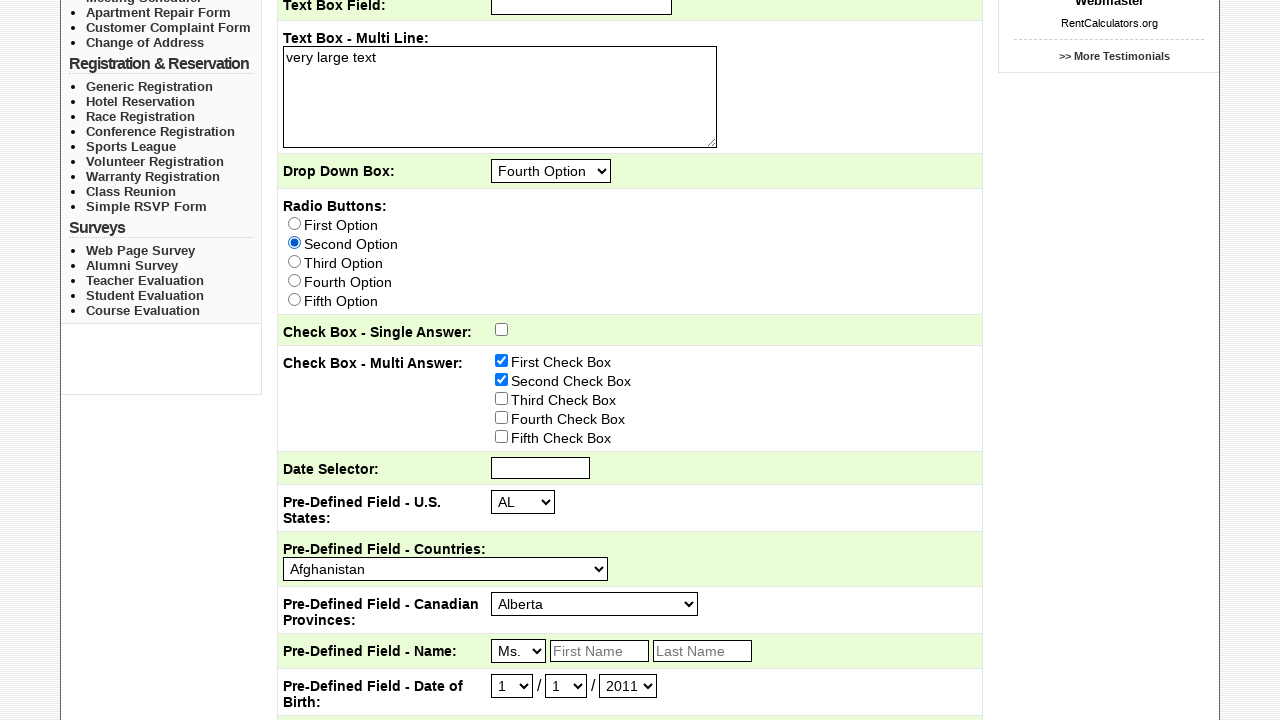

Clicked checkbox containing both 'Third' and 'Check' in value using XPath at (502, 398) on xpath=//input[contains(@value,'Third') and contains(@value,'Check')]
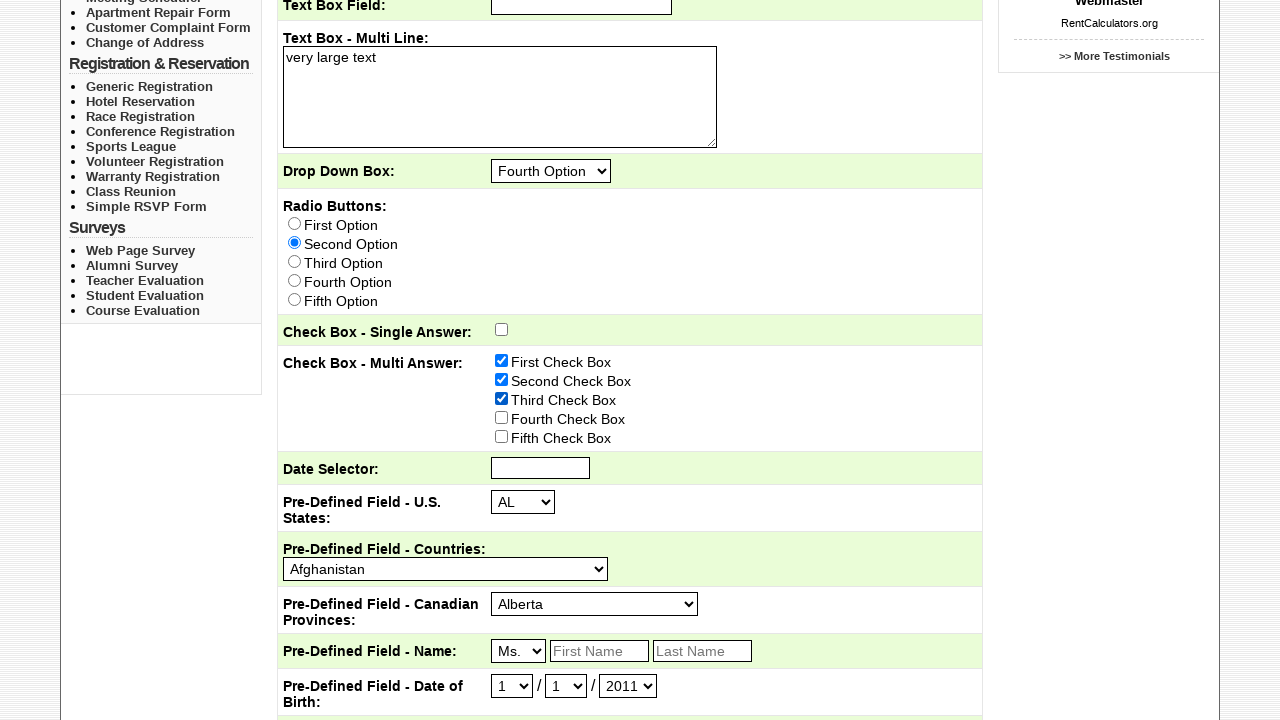

Clicked checkbox containing 'Box' in value using XPath at (502, 360) on xpath=//input[contains(@value,'Box')]
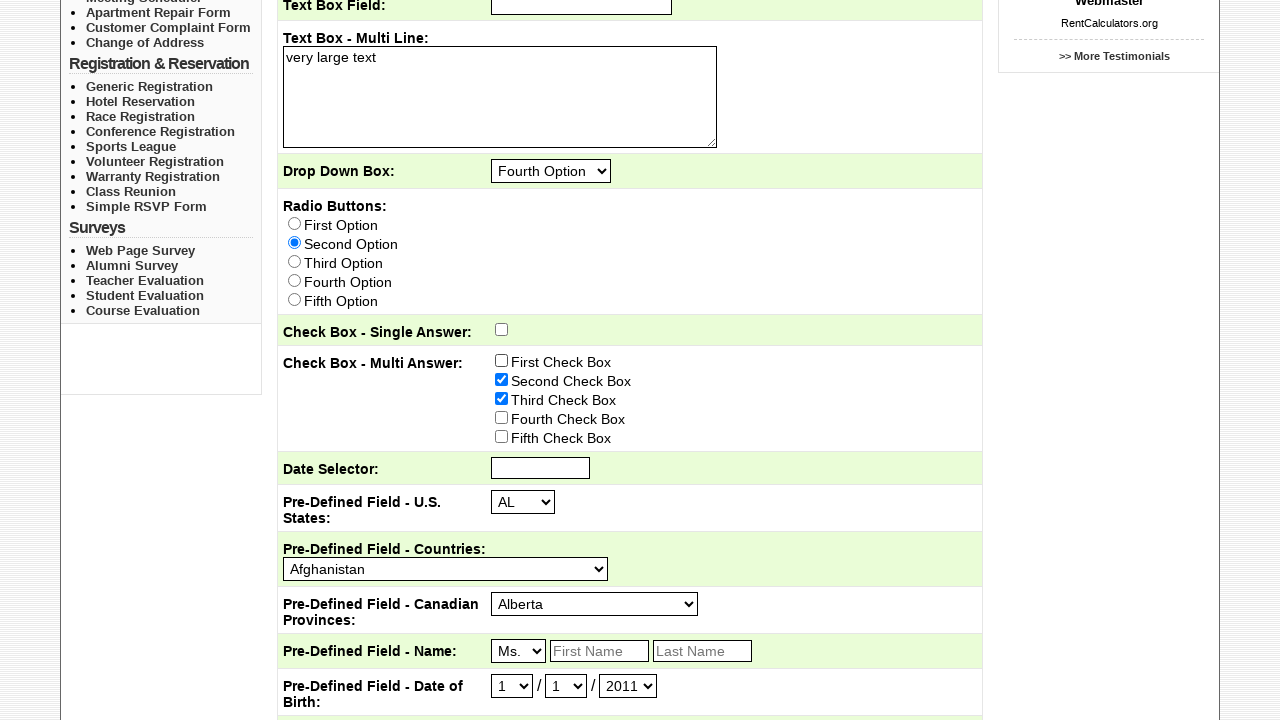

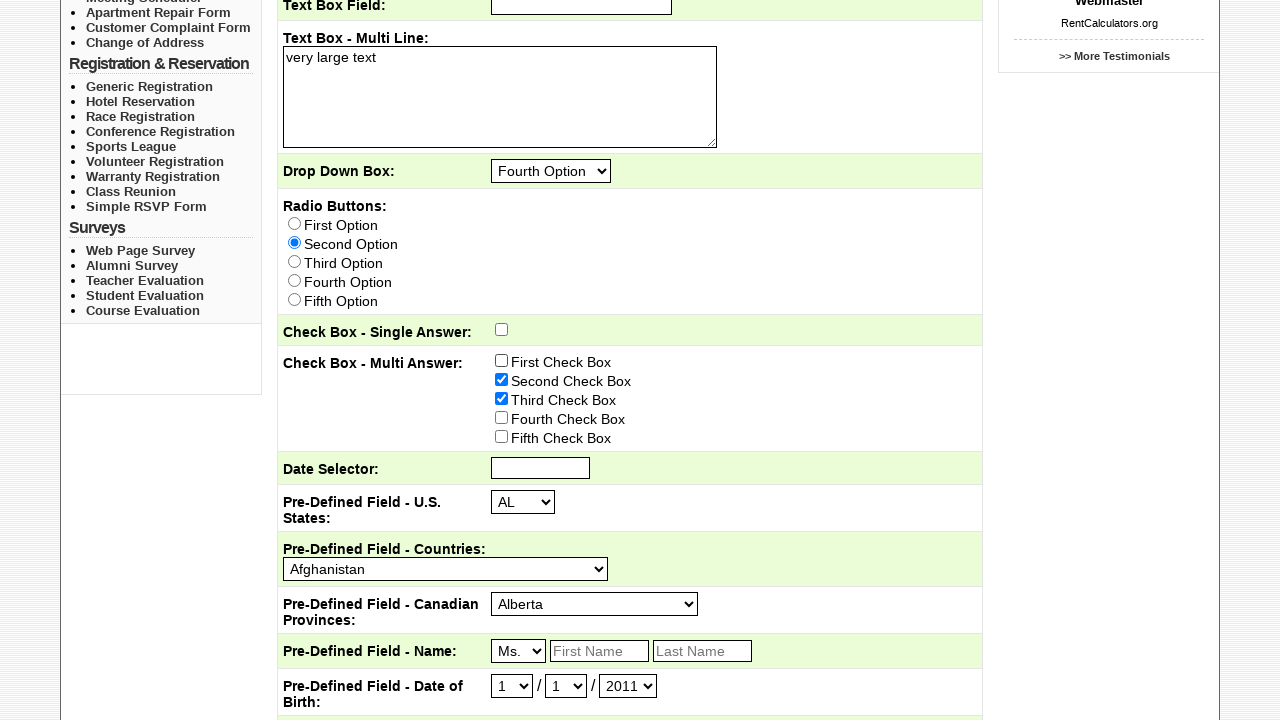